Tests that the currently applied filter is highlighted

Starting URL: https://demo.playwright.dev/todomvc

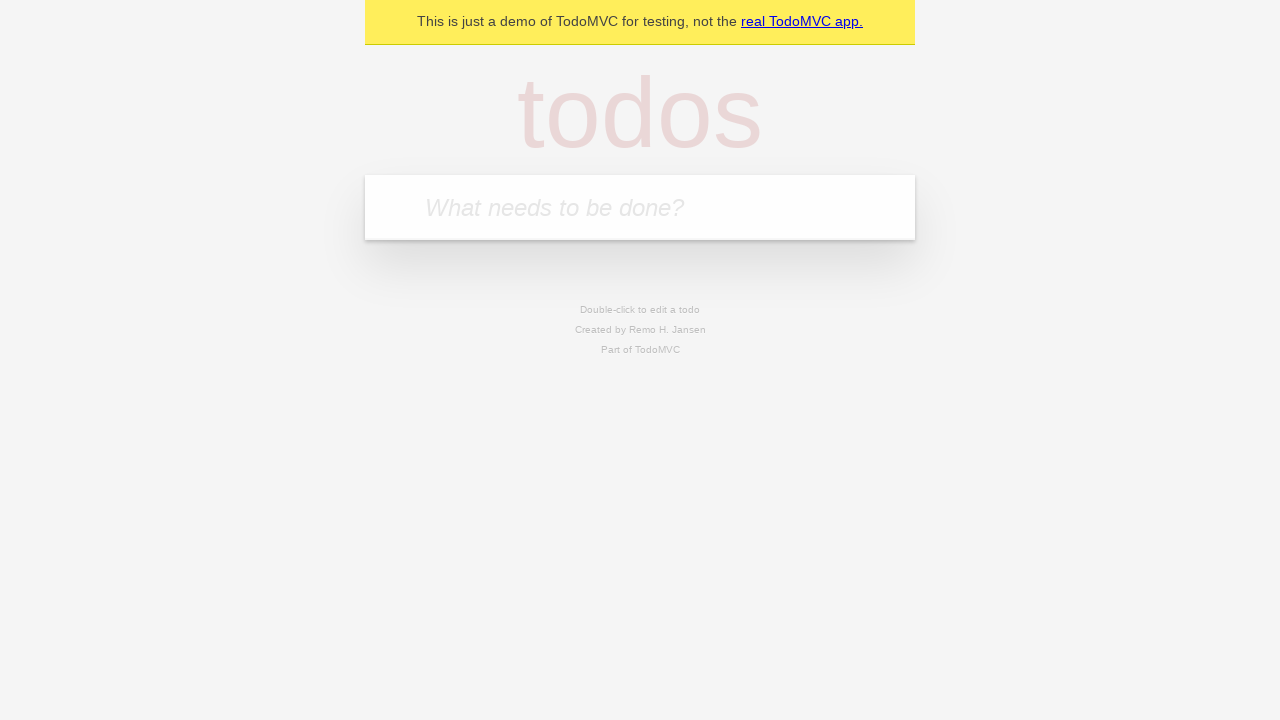

Filled todo input with 'buy some cheese' on internal:attr=[placeholder="What needs to be done?"i]
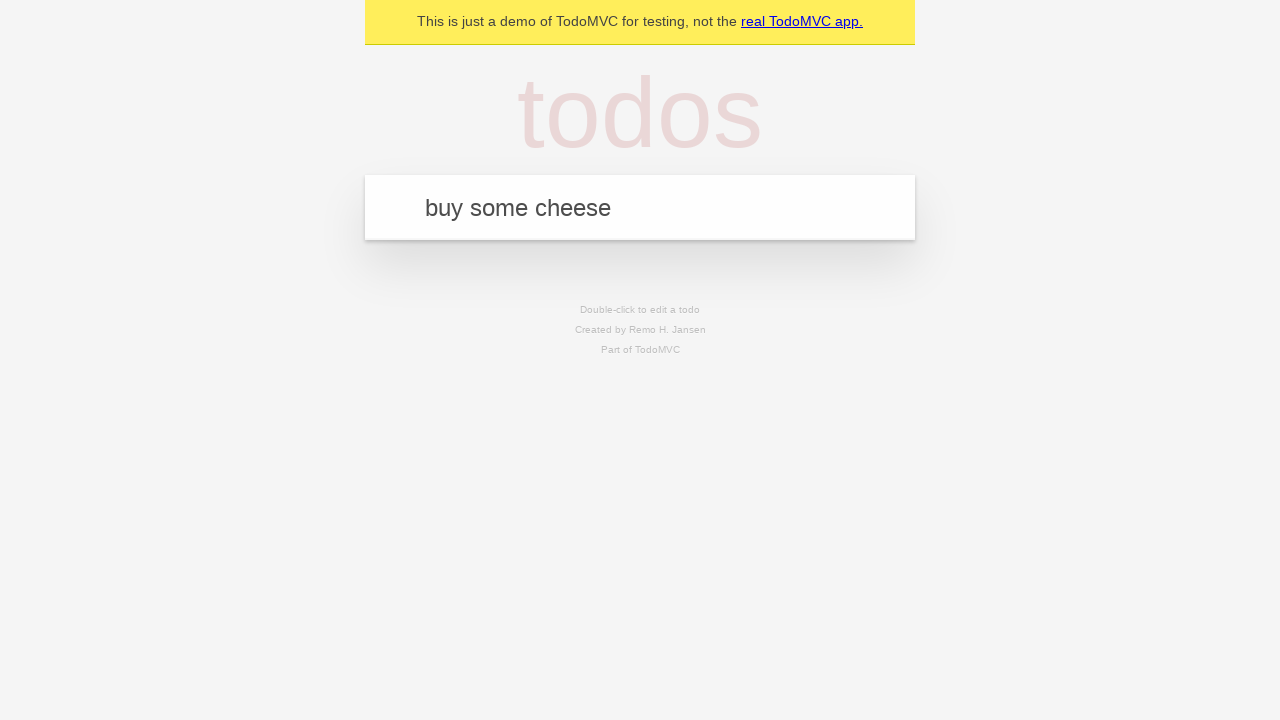

Pressed Enter to create first todo on internal:attr=[placeholder="What needs to be done?"i]
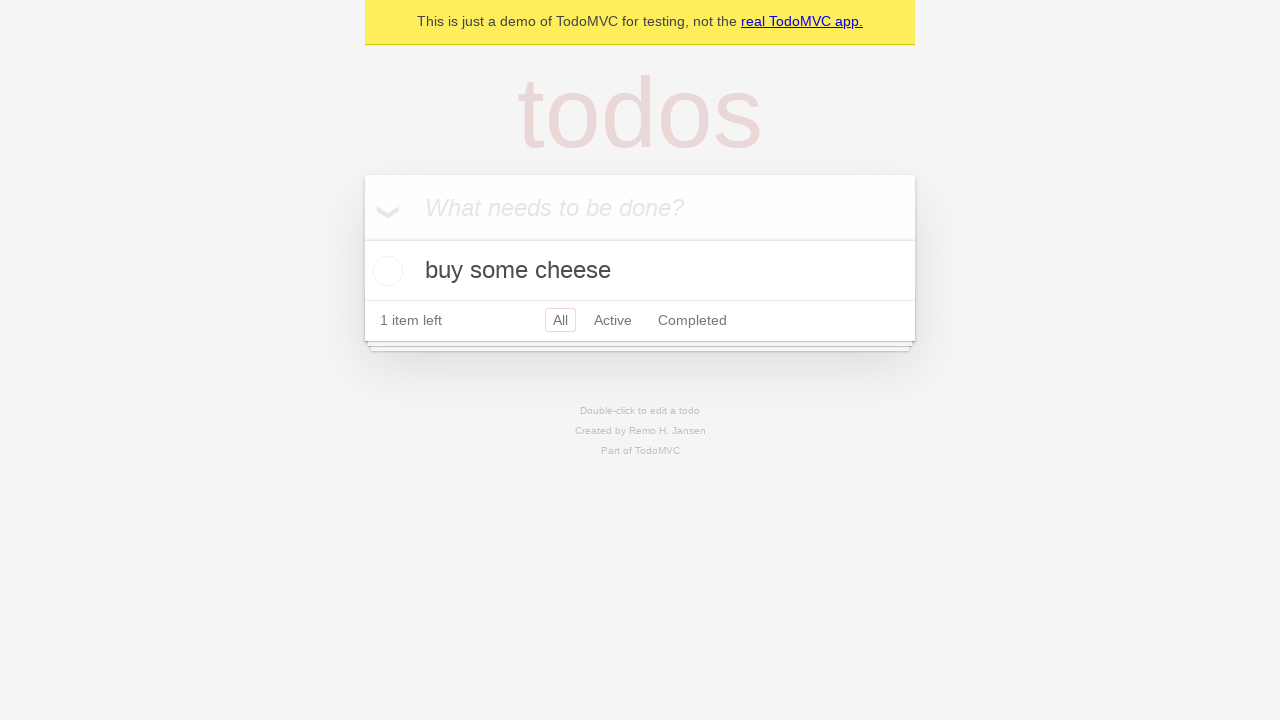

Filled todo input with 'feed the cat' on internal:attr=[placeholder="What needs to be done?"i]
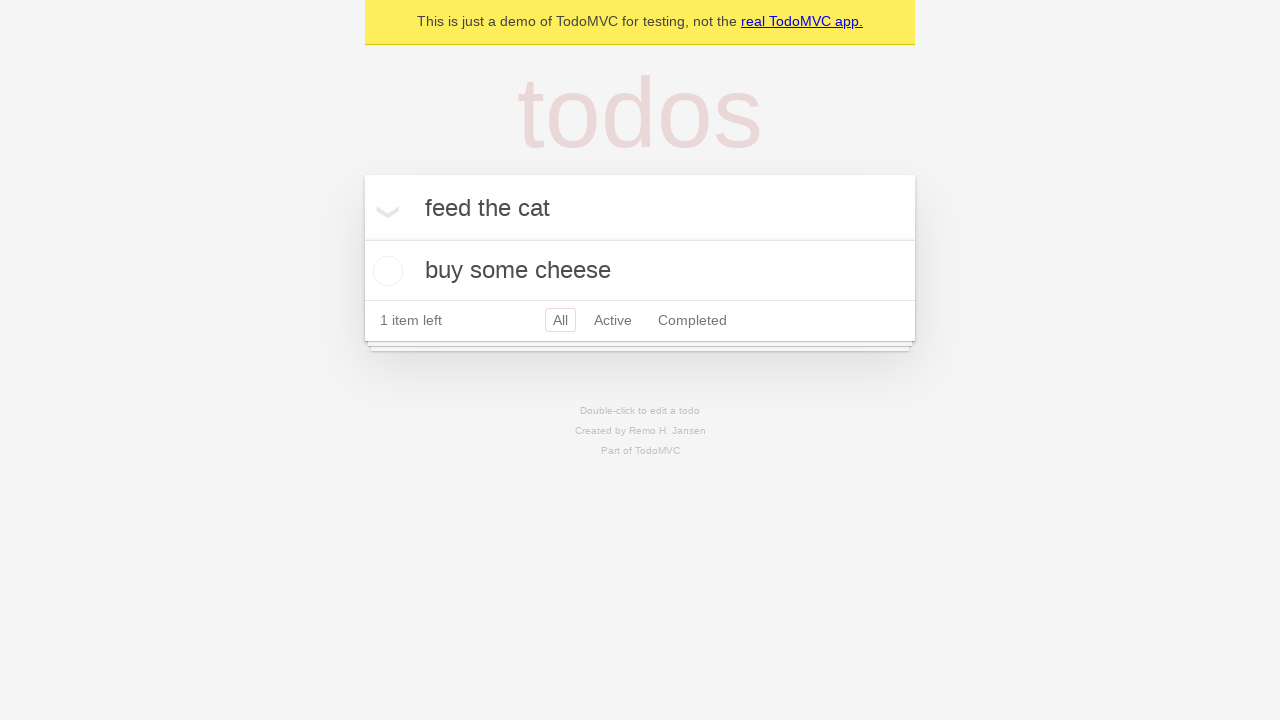

Pressed Enter to create second todo on internal:attr=[placeholder="What needs to be done?"i]
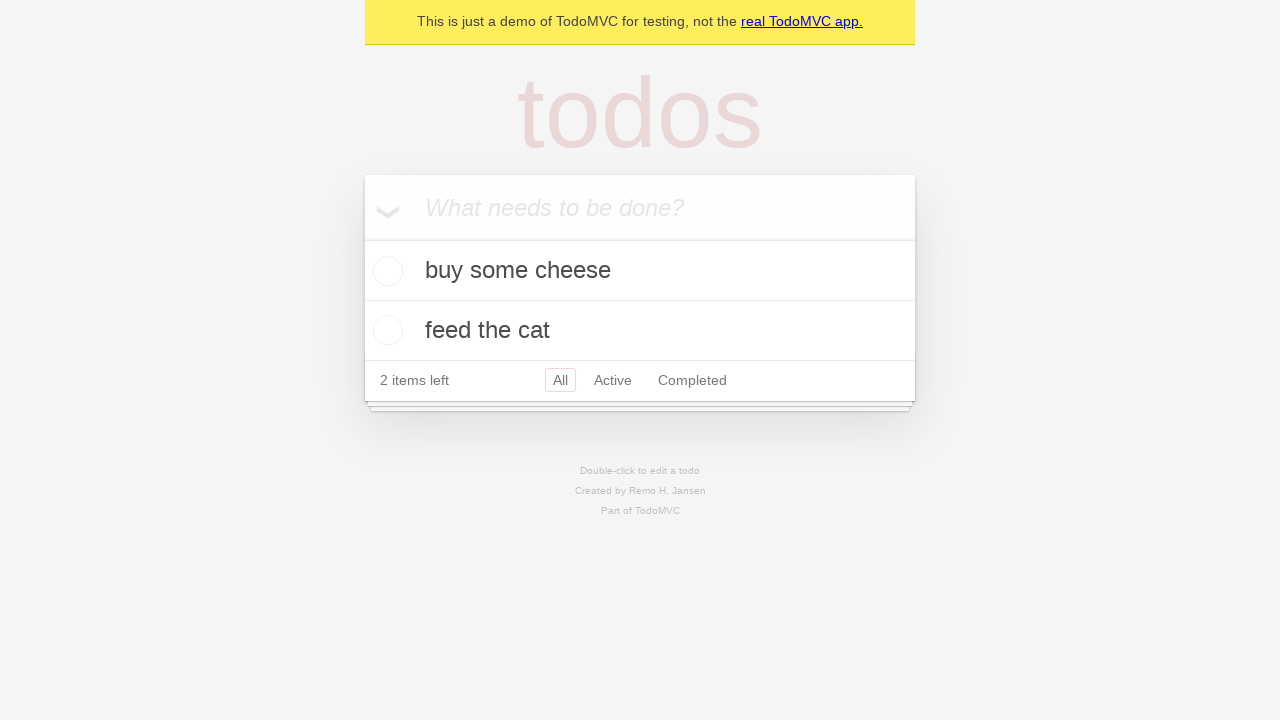

Filled todo input with 'book a doctors appointment' on internal:attr=[placeholder="What needs to be done?"i]
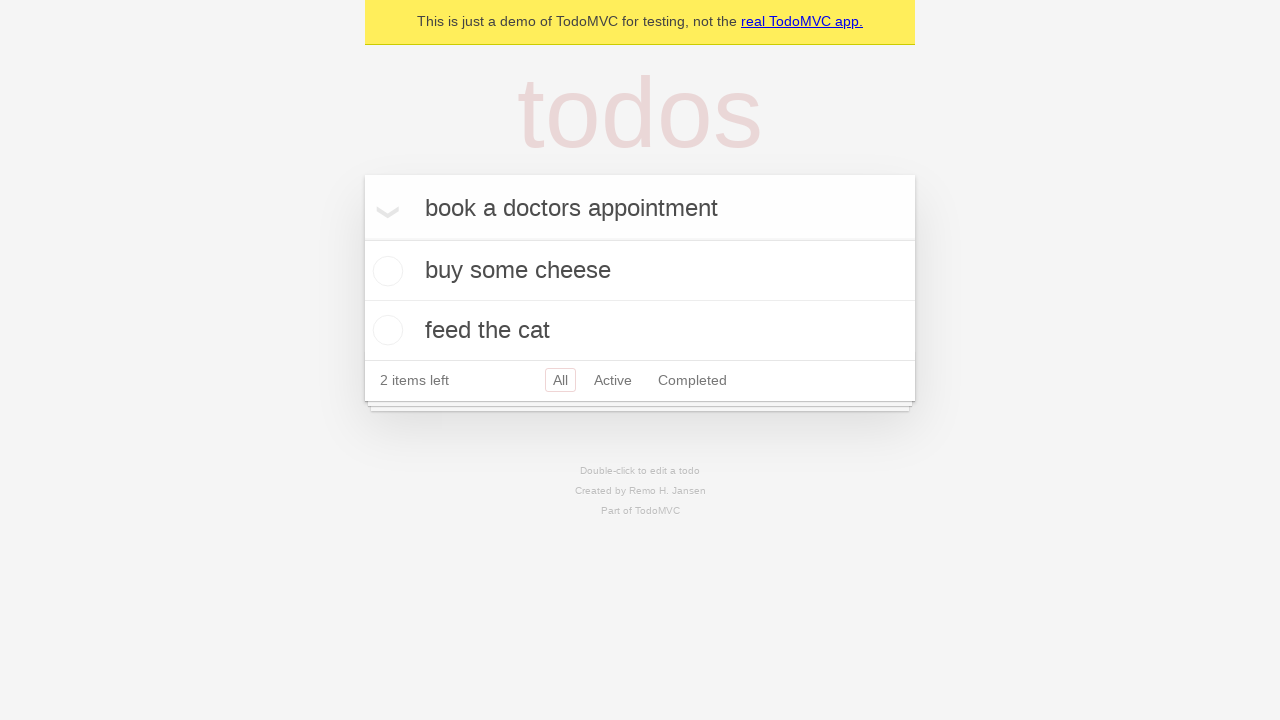

Pressed Enter to create third todo on internal:attr=[placeholder="What needs to be done?"i]
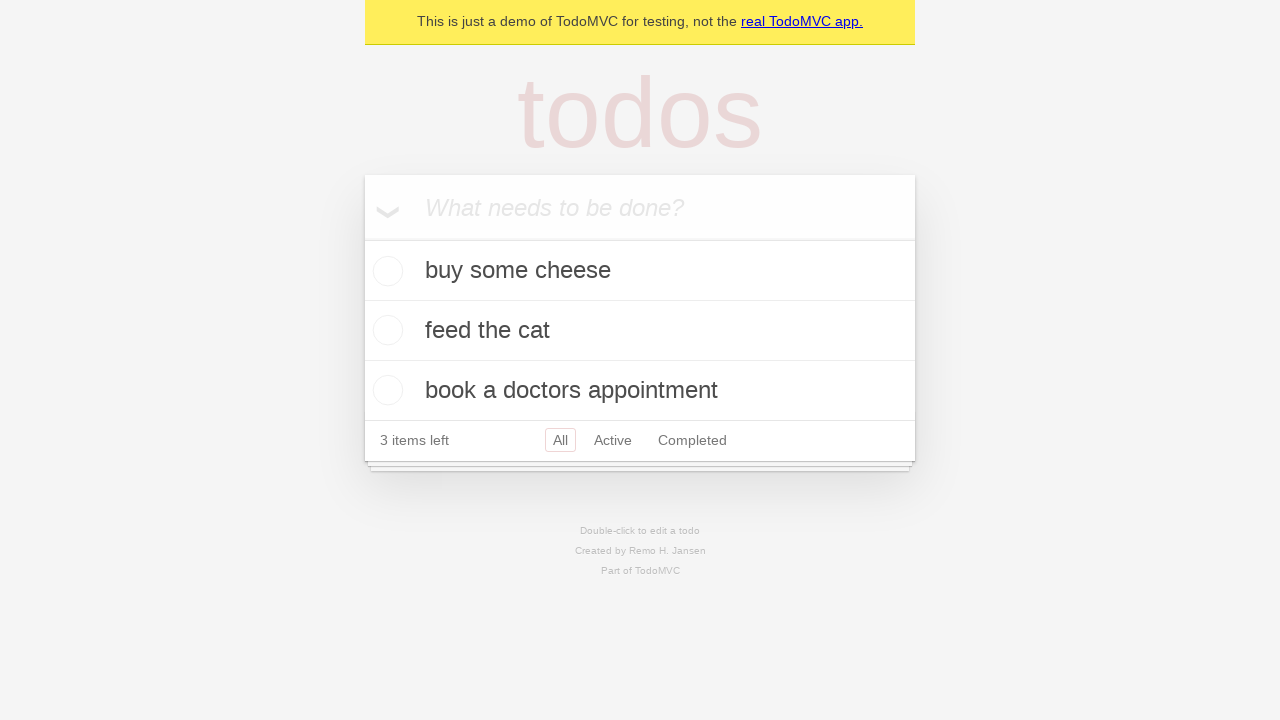

Clicked Active filter at (613, 440) on internal:role=link[name="Active"i]
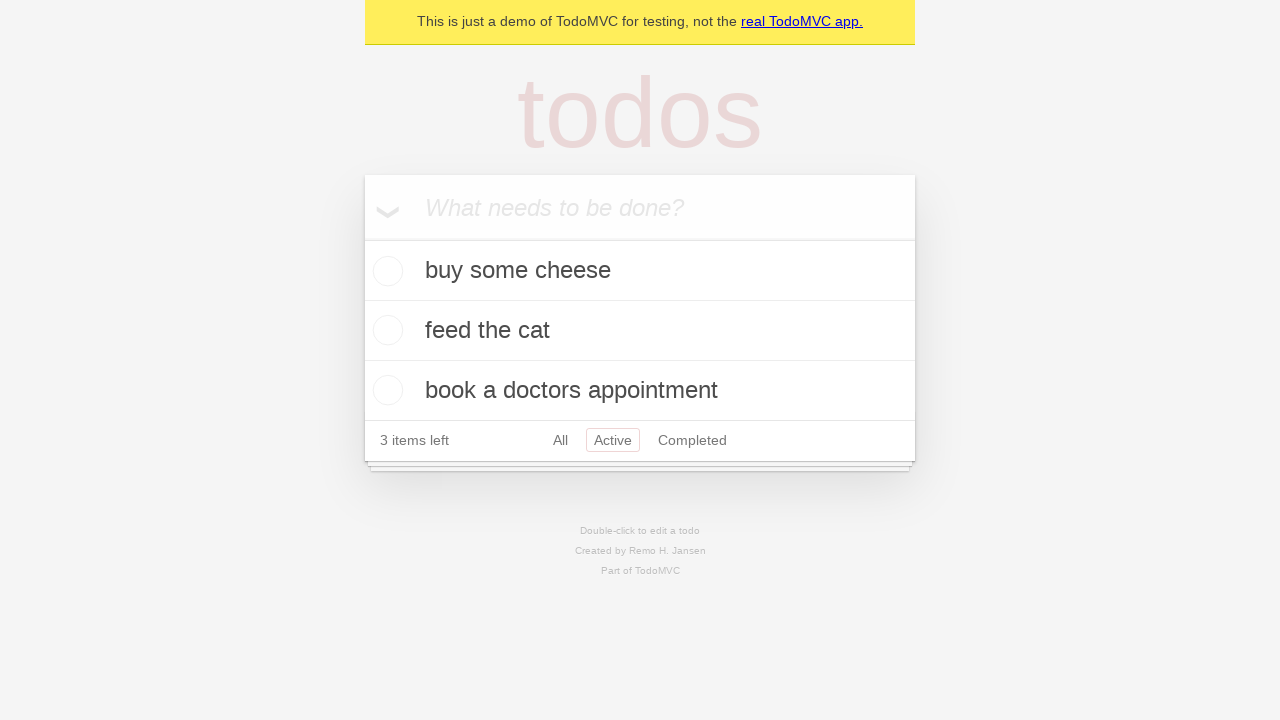

Clicked Completed filter to verify it is now highlighted at (692, 440) on internal:role=link[name="Completed"i]
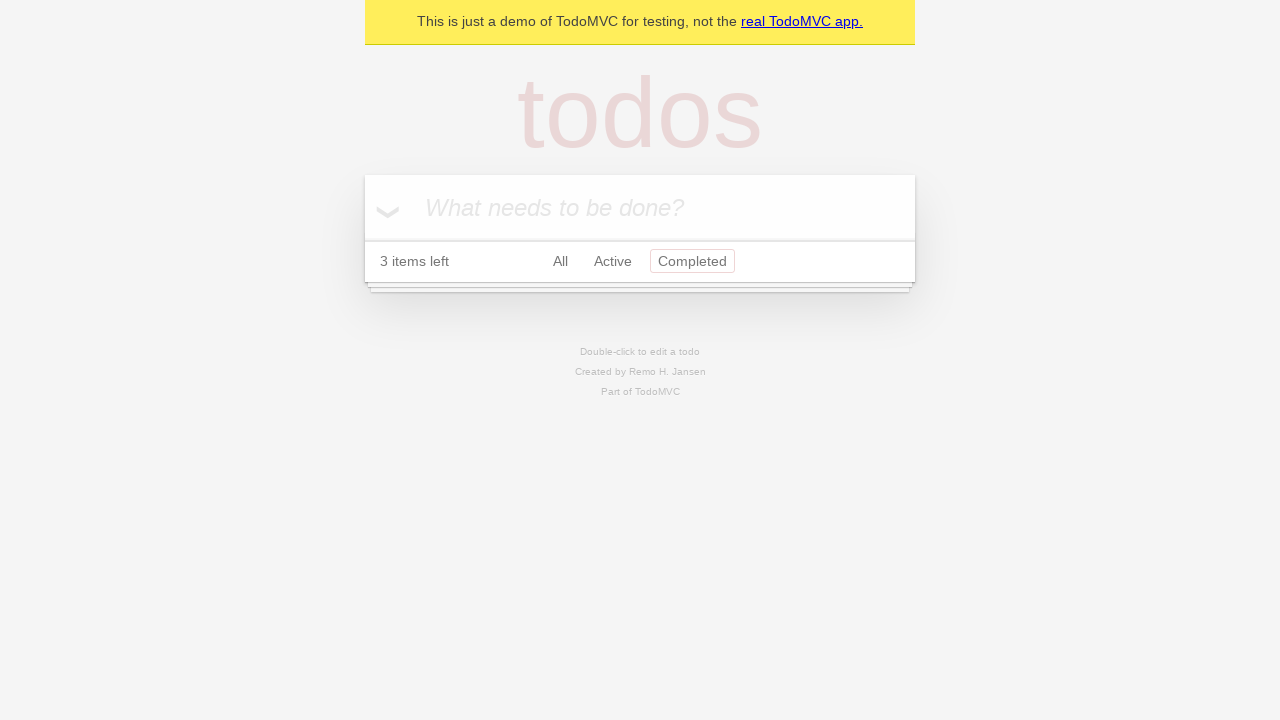

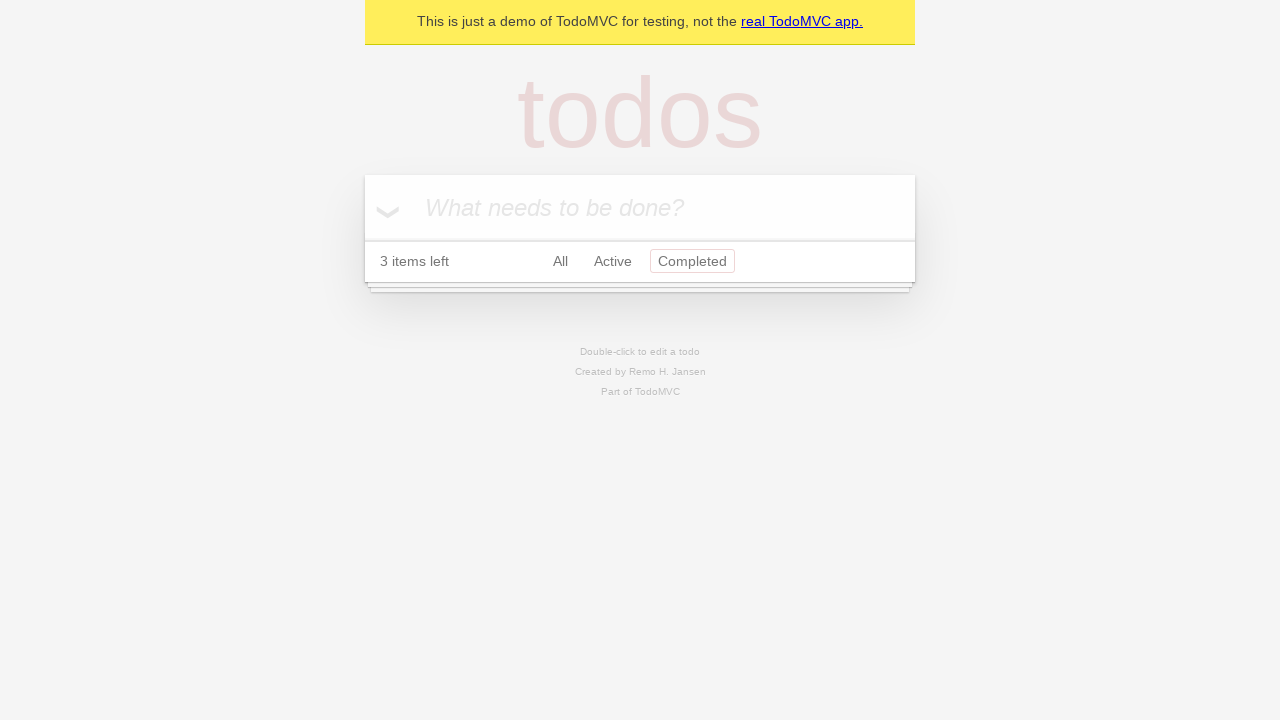